Tests that an error message is displayed when attempting to access the checkout page without being logged in

Starting URL: https://www.saucedemo.com/checkout-step-one.html/

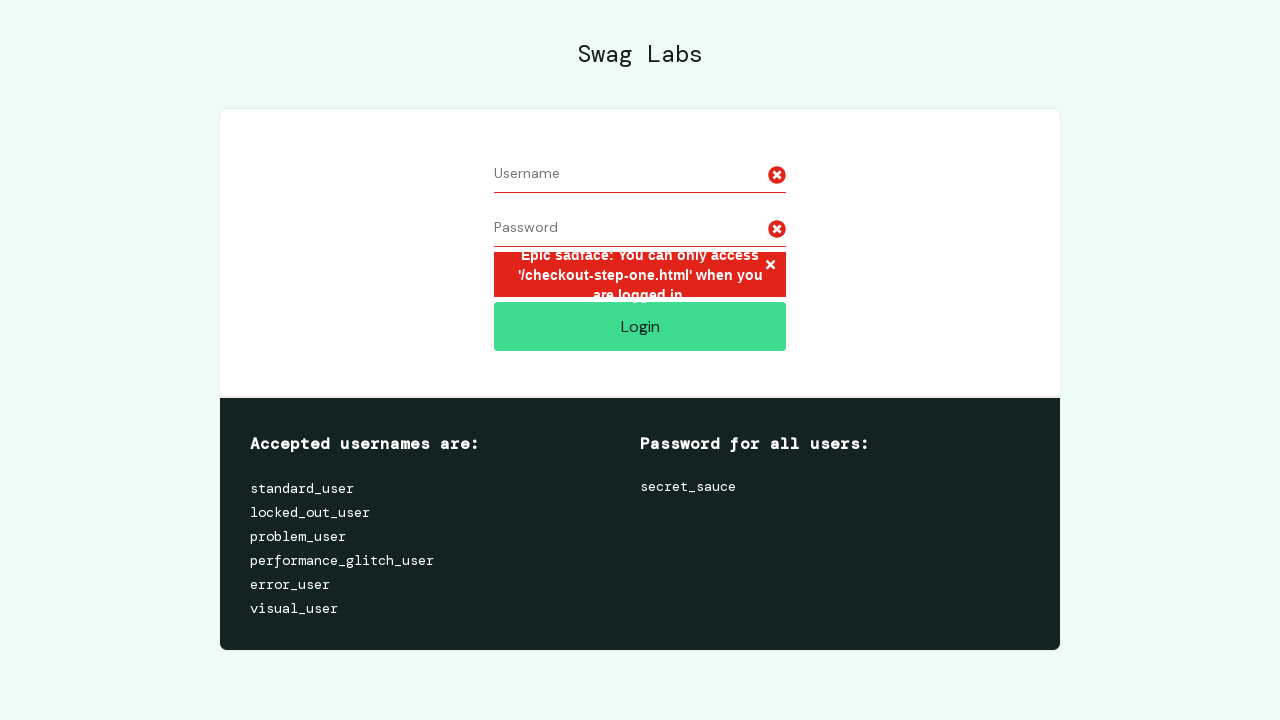

Navigated to checkout-step-one page without being logged in
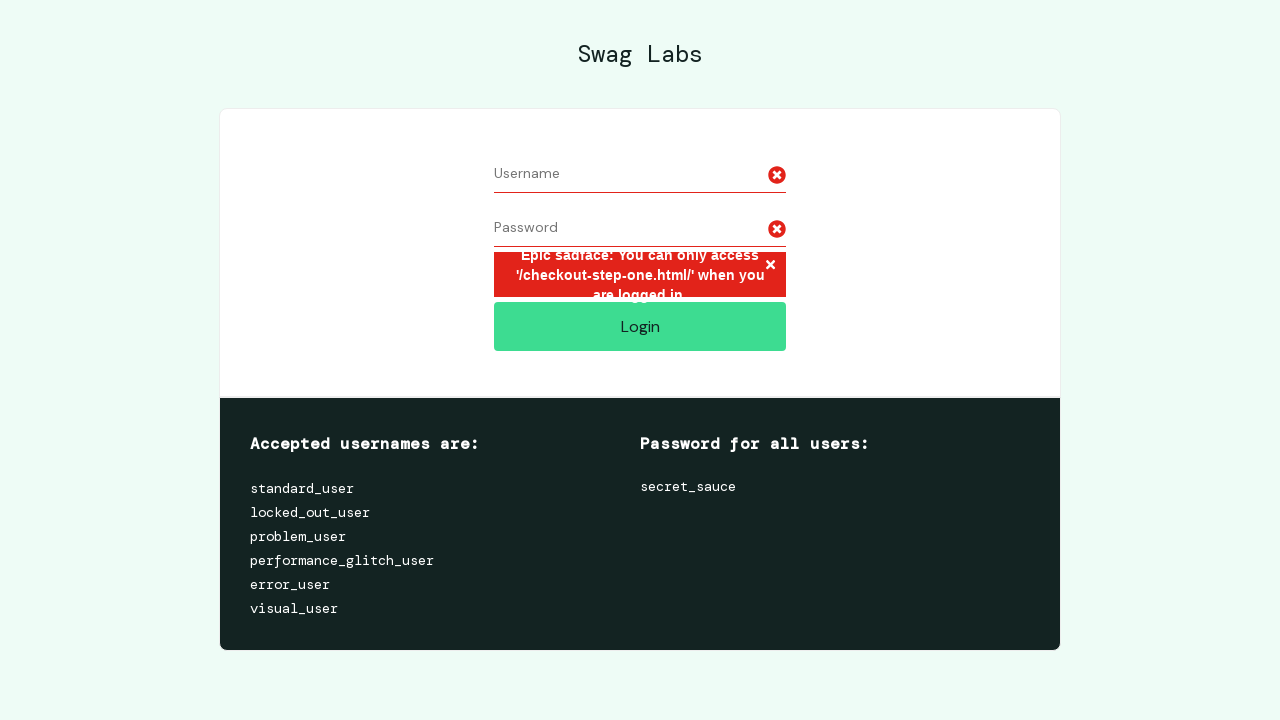

Error message element appeared
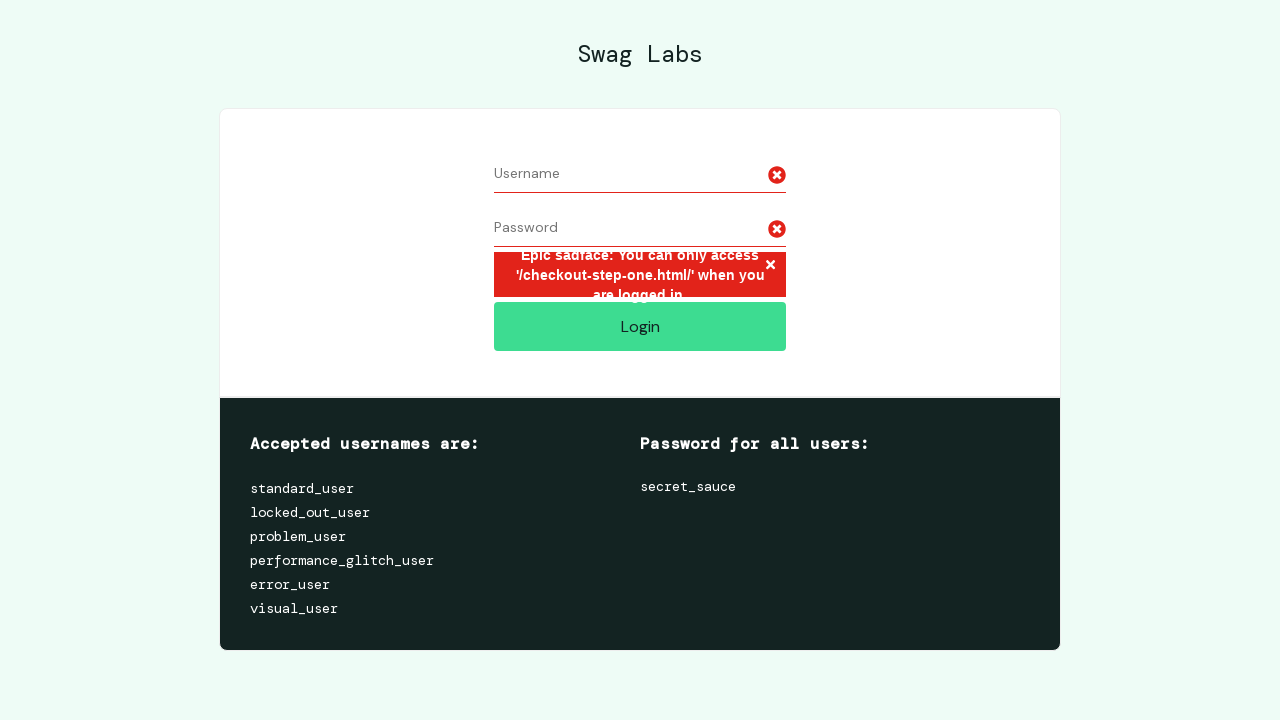

Retrieved error message text content
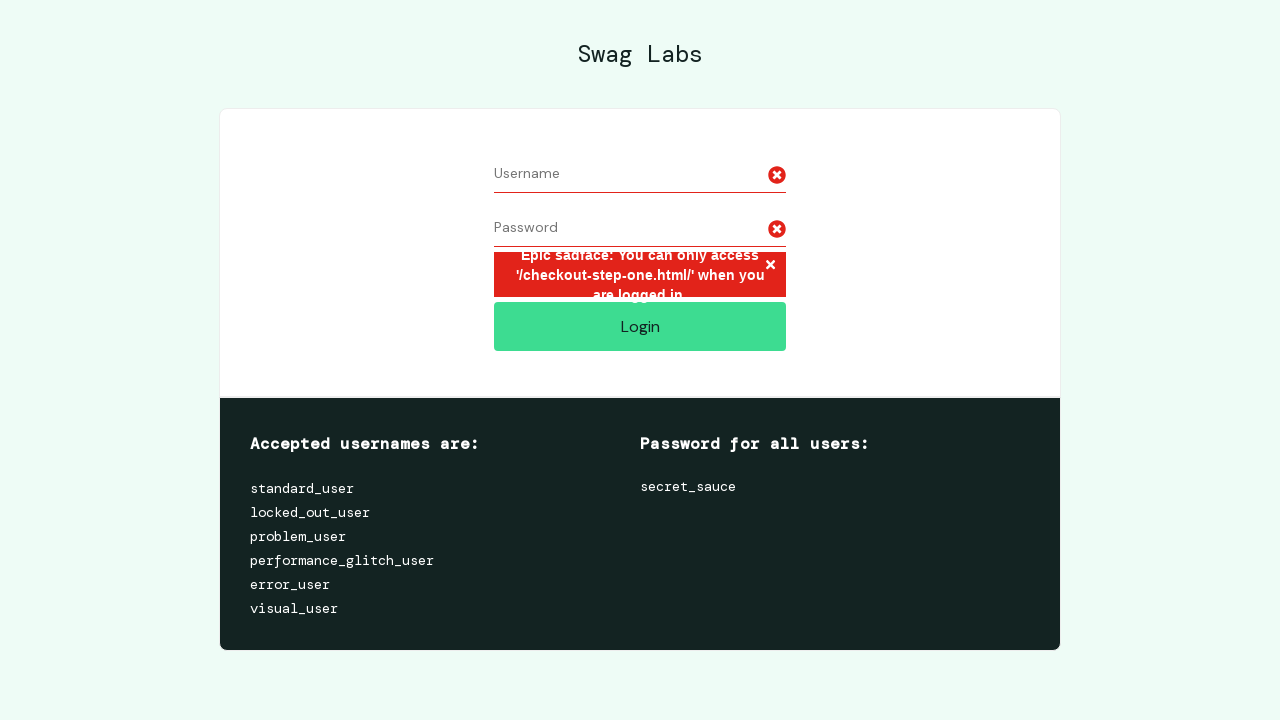

Verified error message matches expected text: 'Epic sadface: You can only access '/checkout-step-one.html/' when you are logged in.'
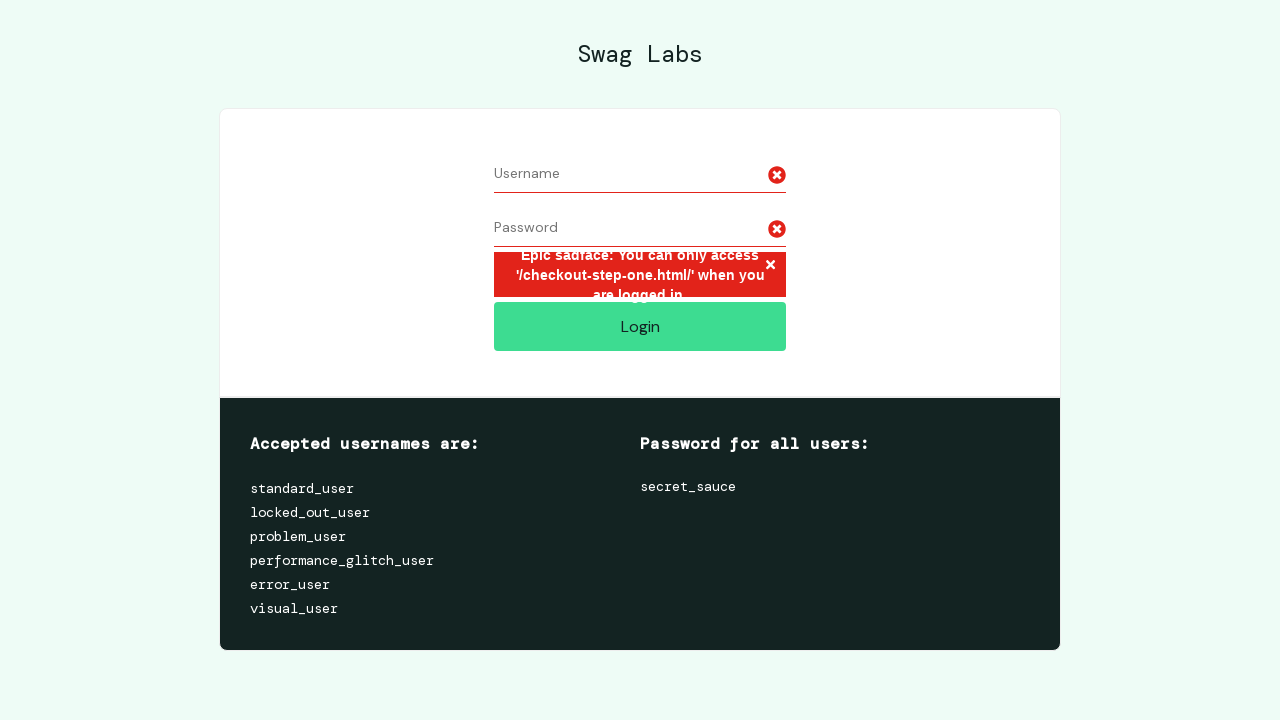

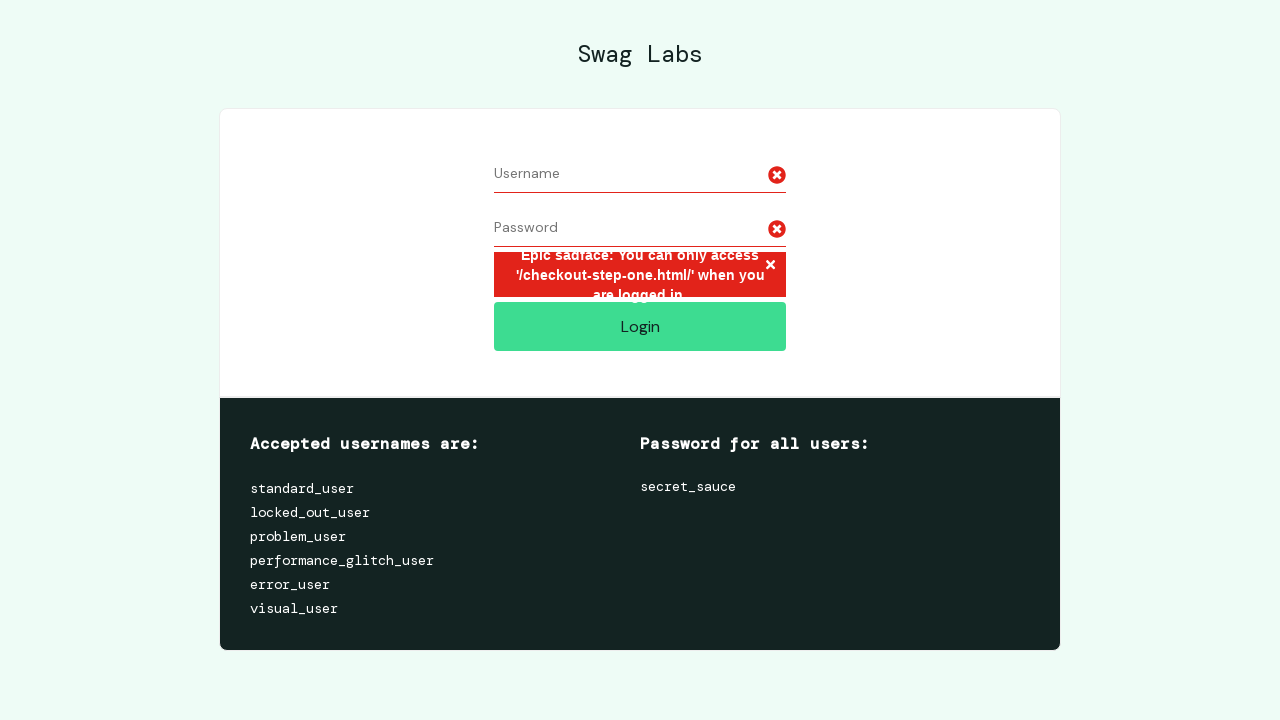